Tests file upload functionality by uploading an image, starting the upload process, and then deleting the uploaded file

Starting URL: https://blueimp.github.io/jQuery-File-Upload/

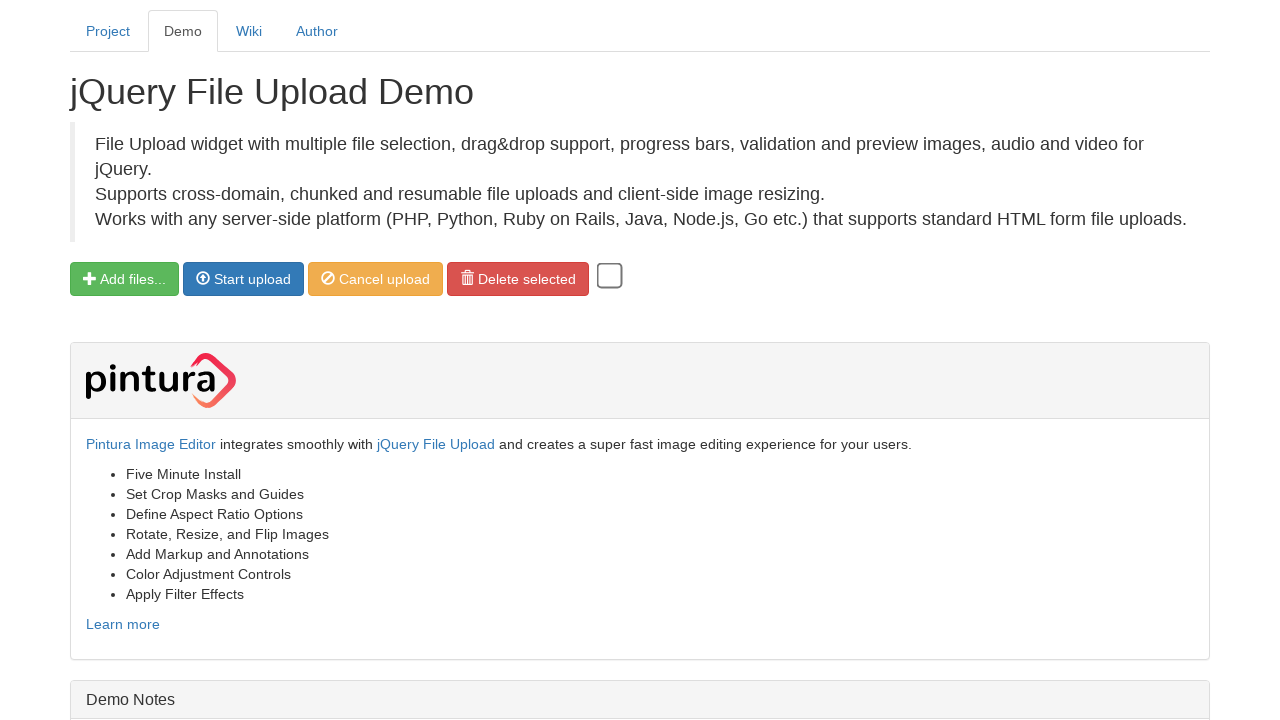

Selected test image file for upload
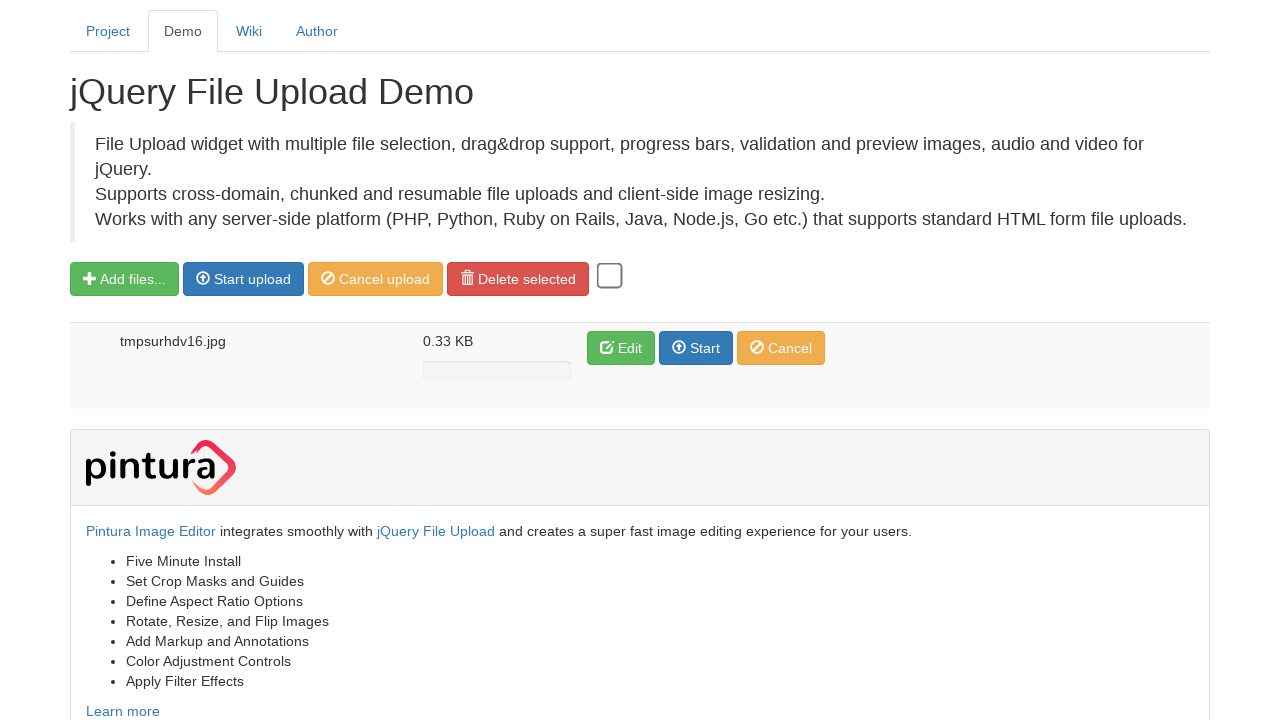

Files list became visible after file selection
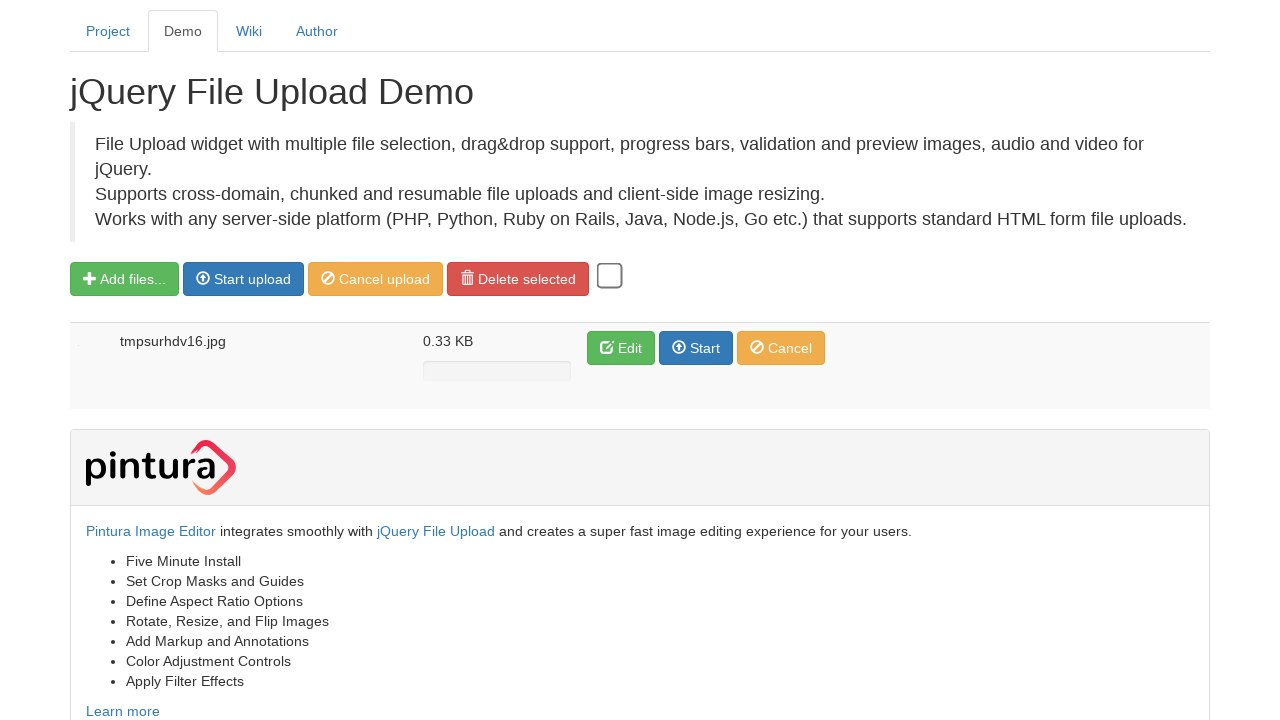

Clicked the Start button to begin file upload at (244, 279) on .btn-primary
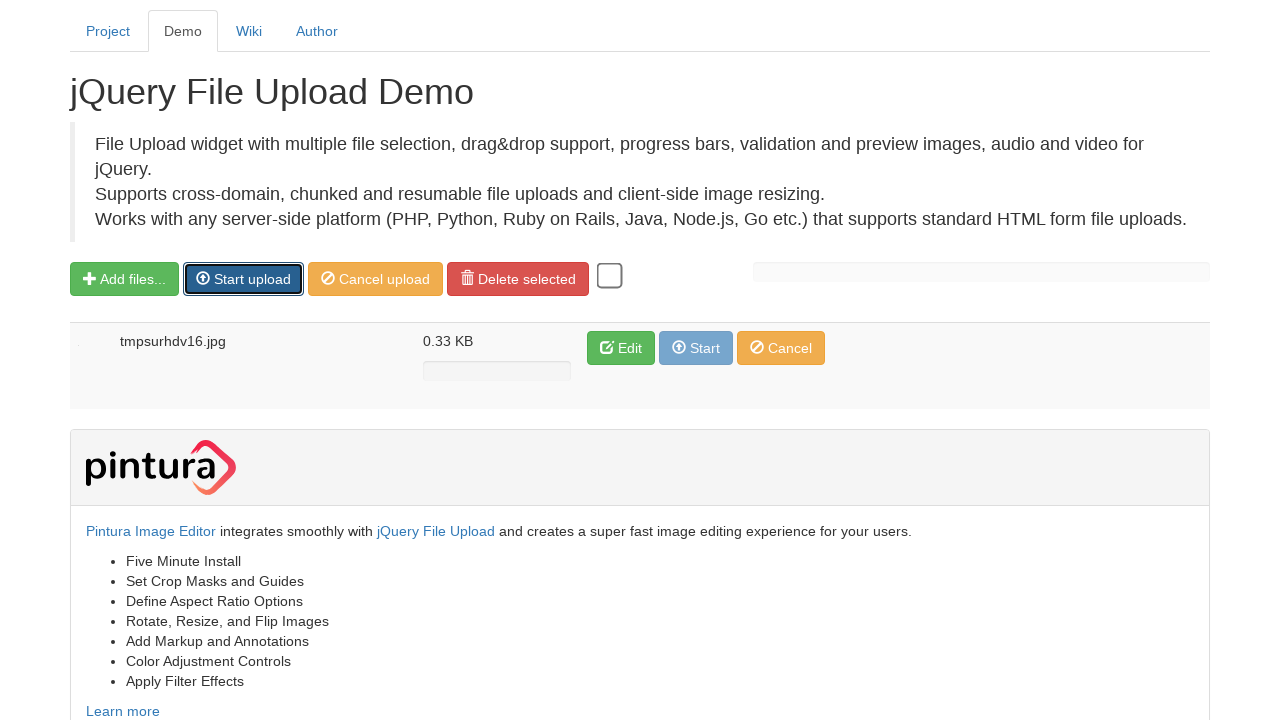

Delete button appeared after successful file upload
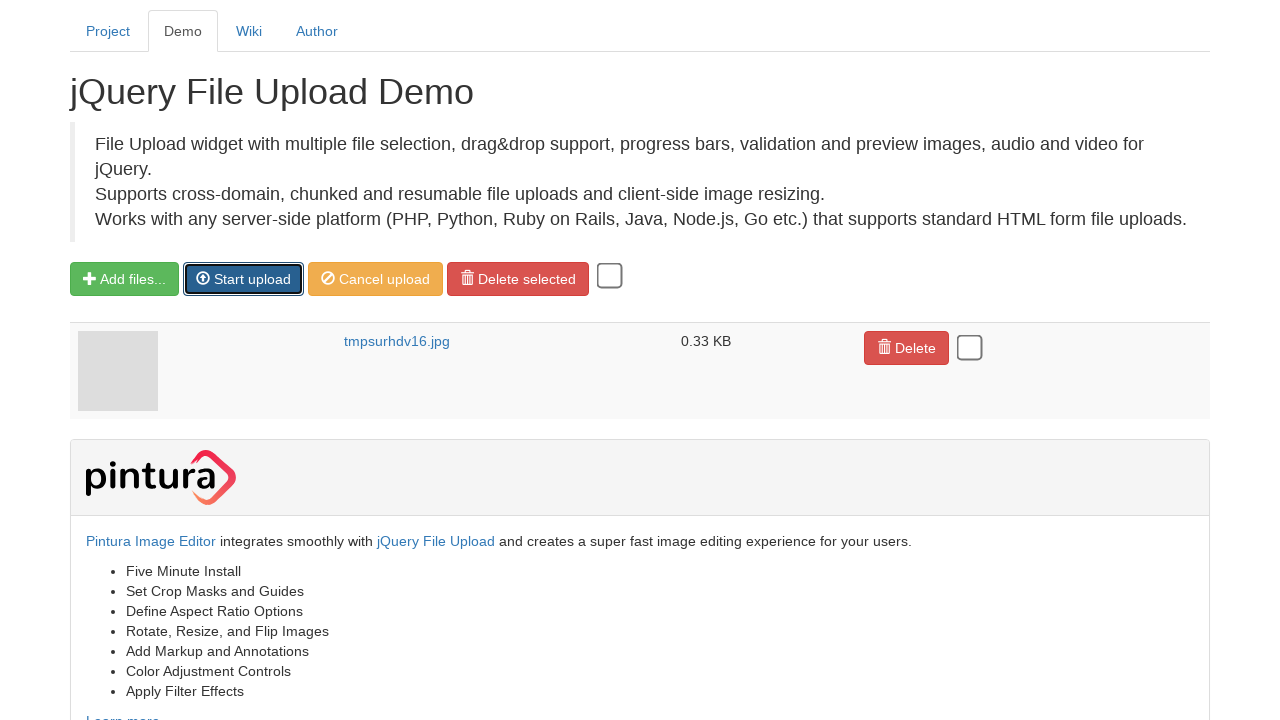

Clicked the delete button to remove the uploaded file at (906, 348) on button[data-type='DELETE']
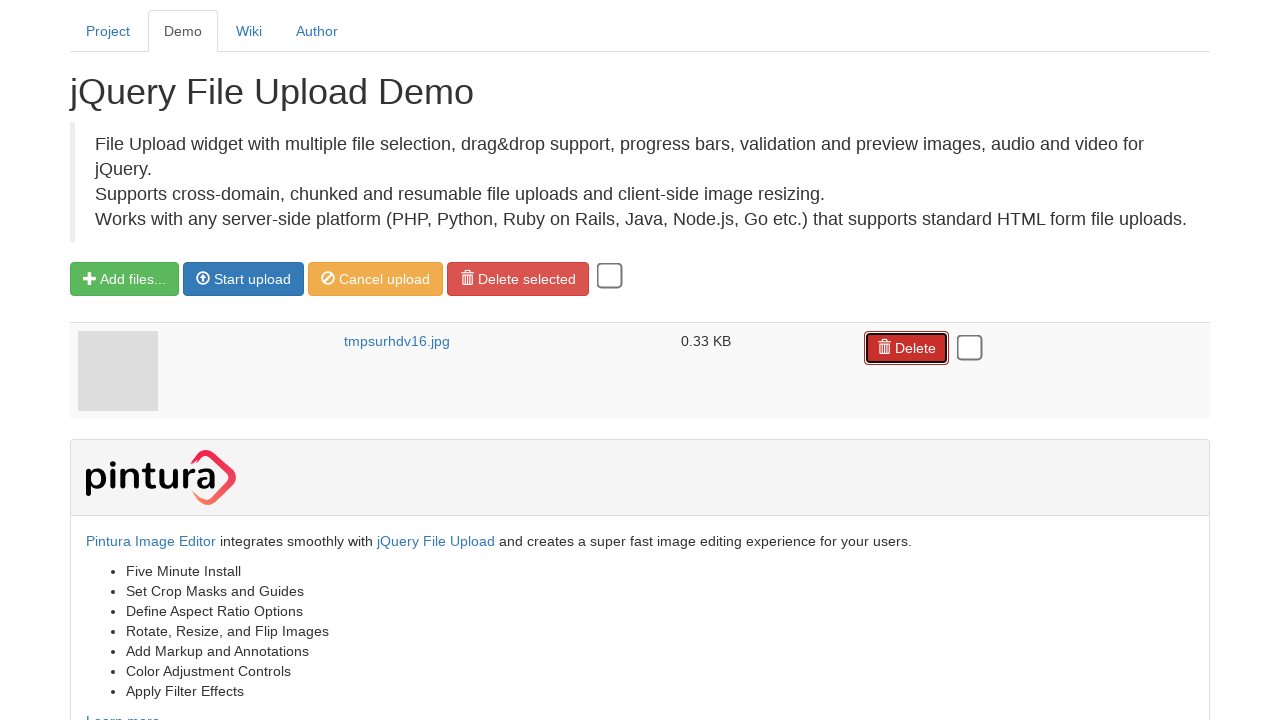

File was successfully deleted and removed from the list
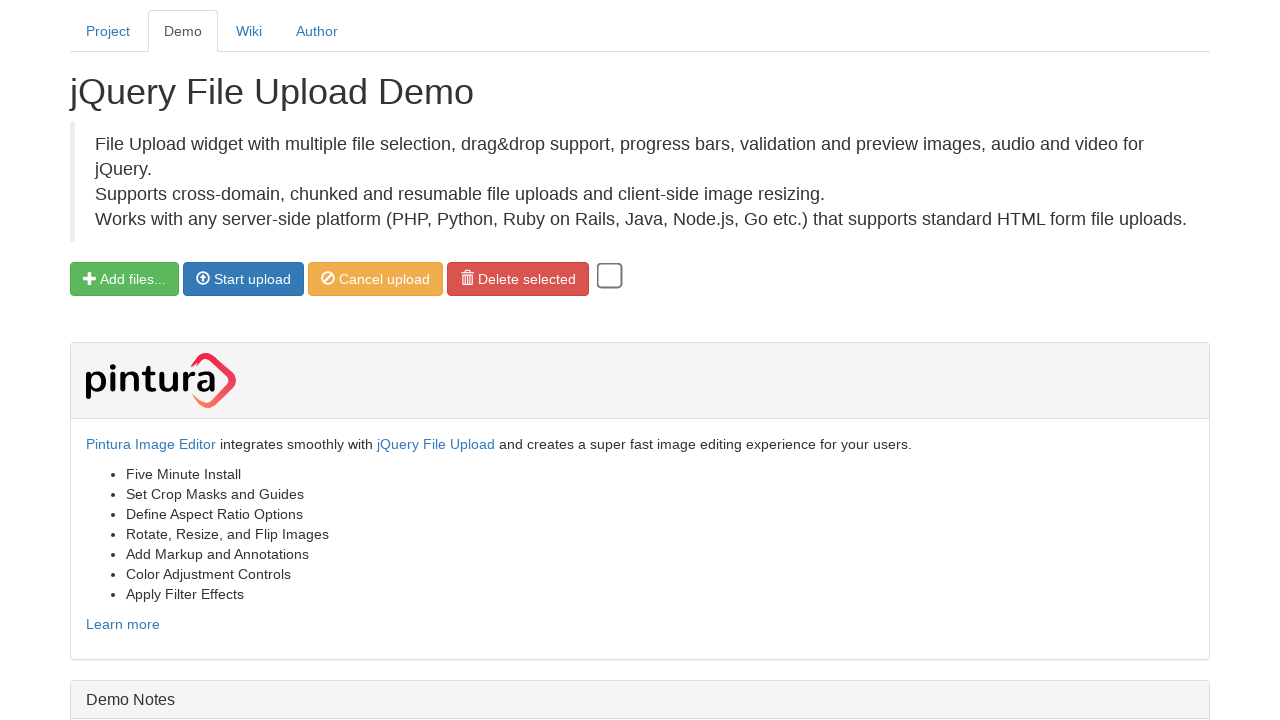

Temporary test file cleaned up
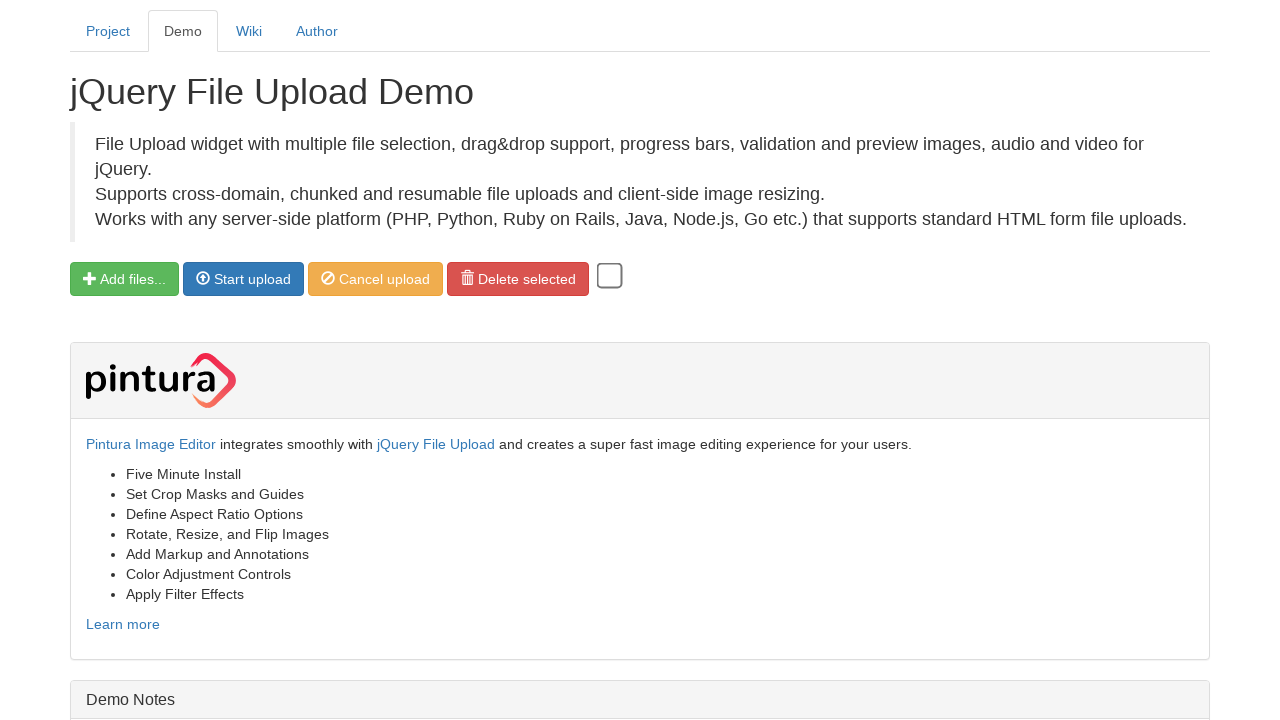

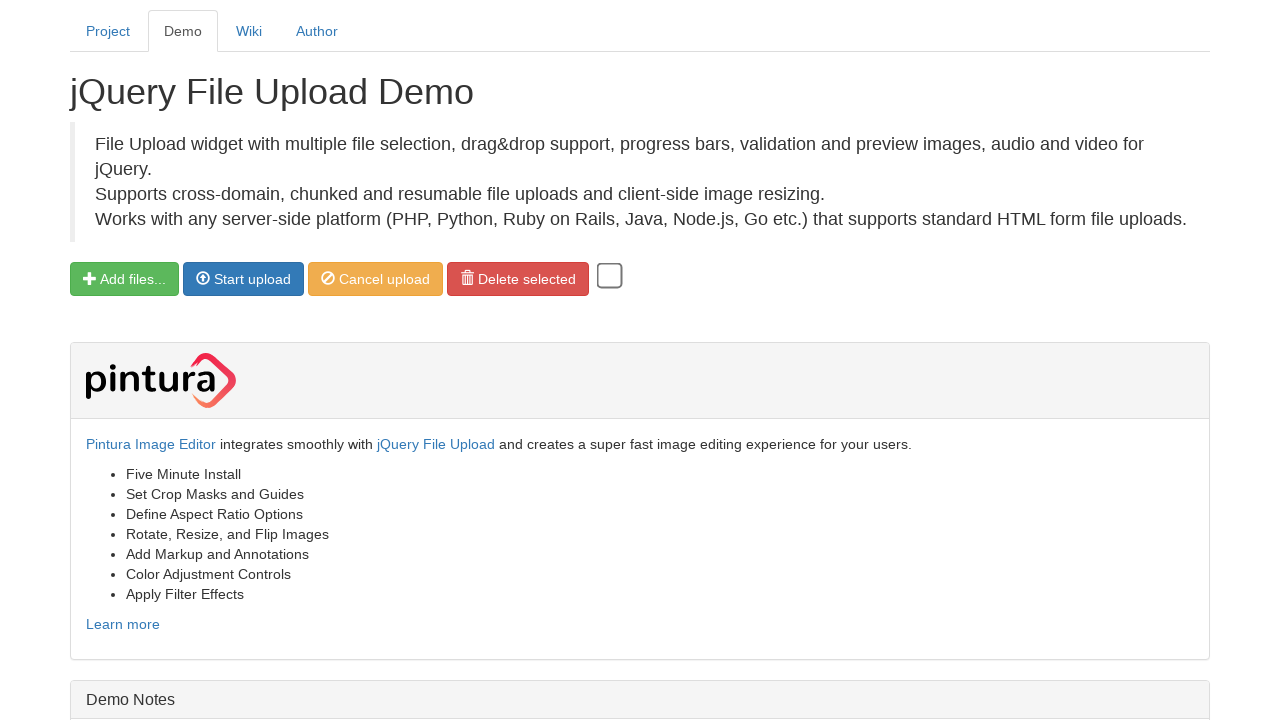